Clicks on the "Products" navigation link in the header

Starting URL: https://www.genofax.com/

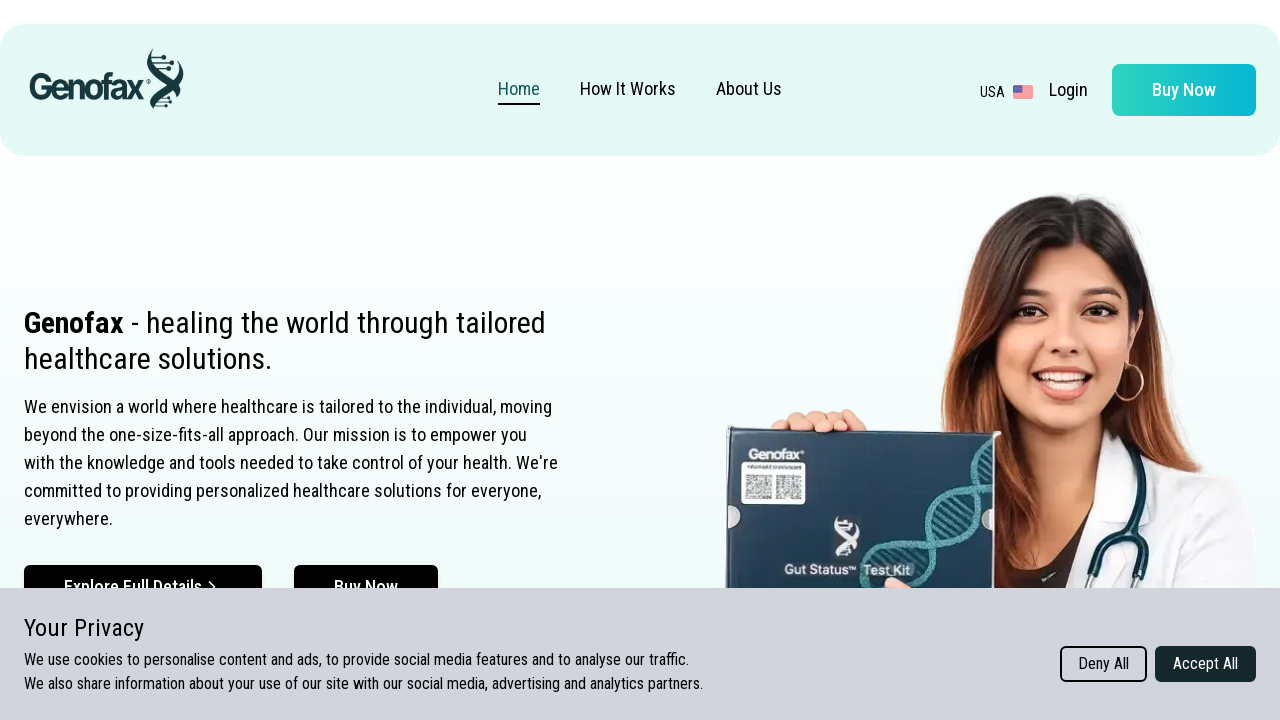

Clicked on 'Products' navigation link in the header at (628, 90) on xpath=//*[@id="__next"]/div[1]/div[1]/div/nav/a[2]
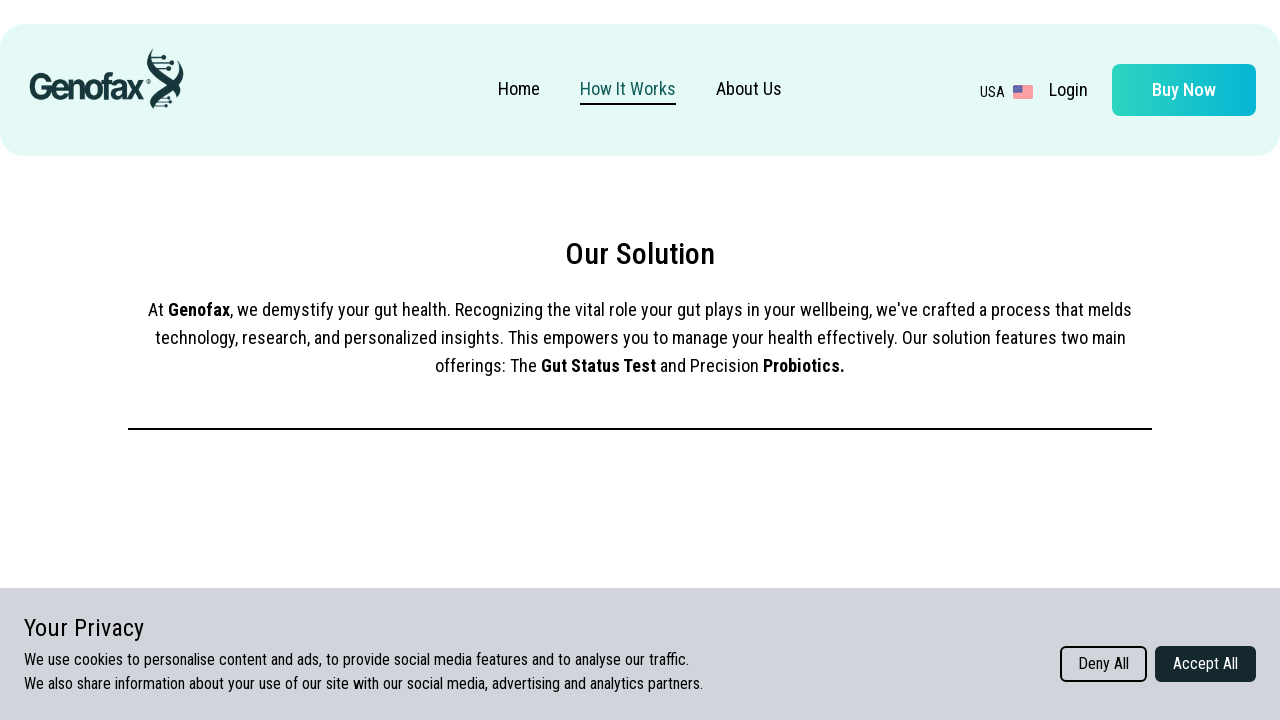

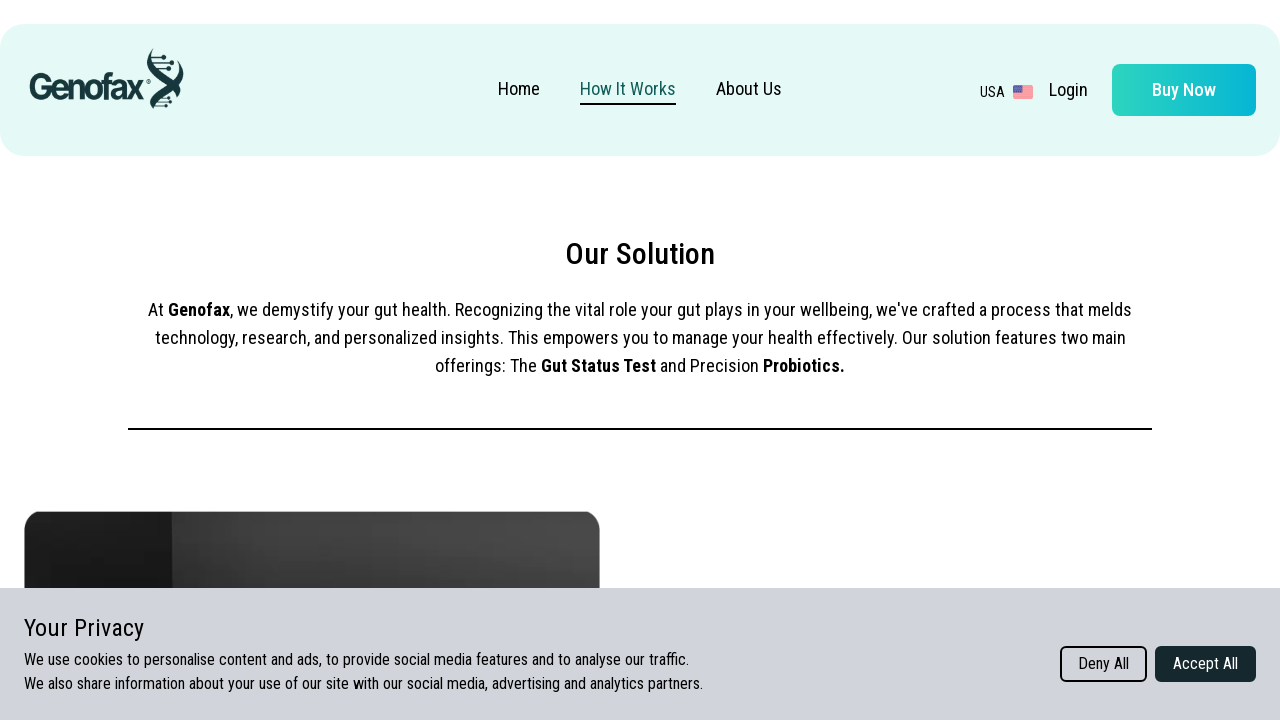